Tests the GPS coordinates website by searching for "Universidad Politécnica de Valencia" in the address field and submitting the form to get coordinates.

Starting URL: https://www.coordenadas-gps.com/

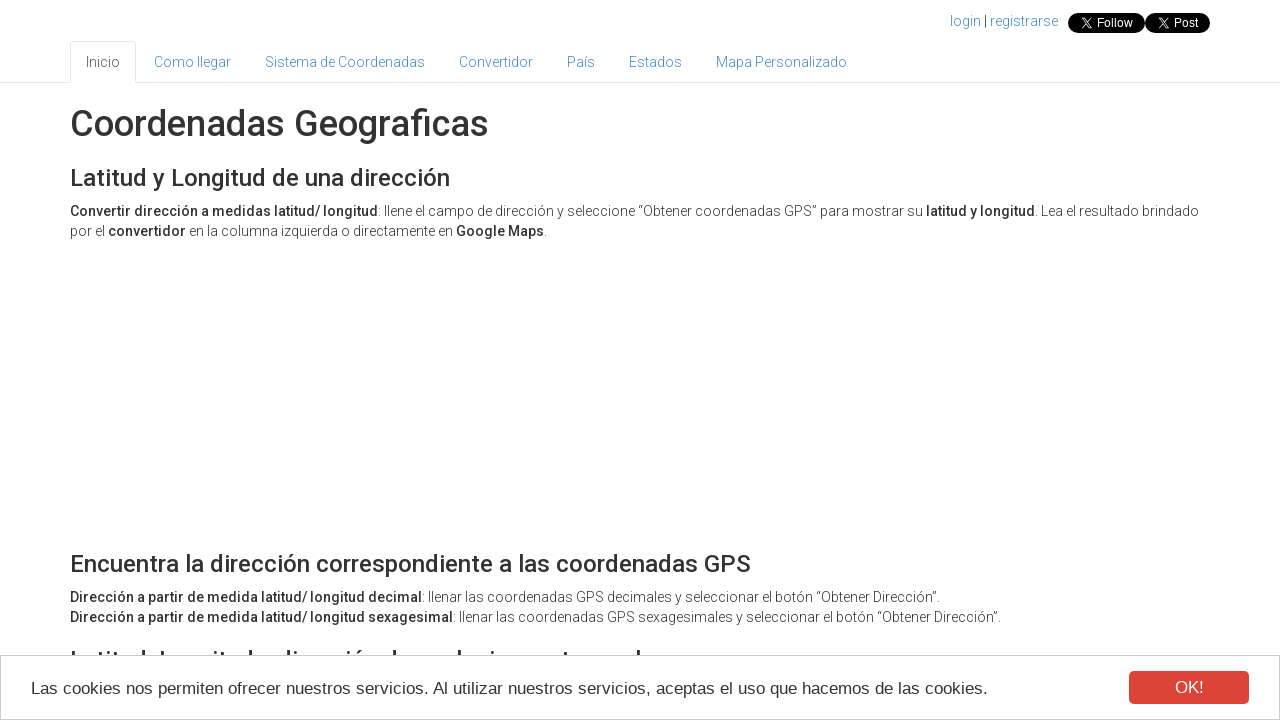

Filled address field with 'Universidad Politécnica de Valencia' on #address
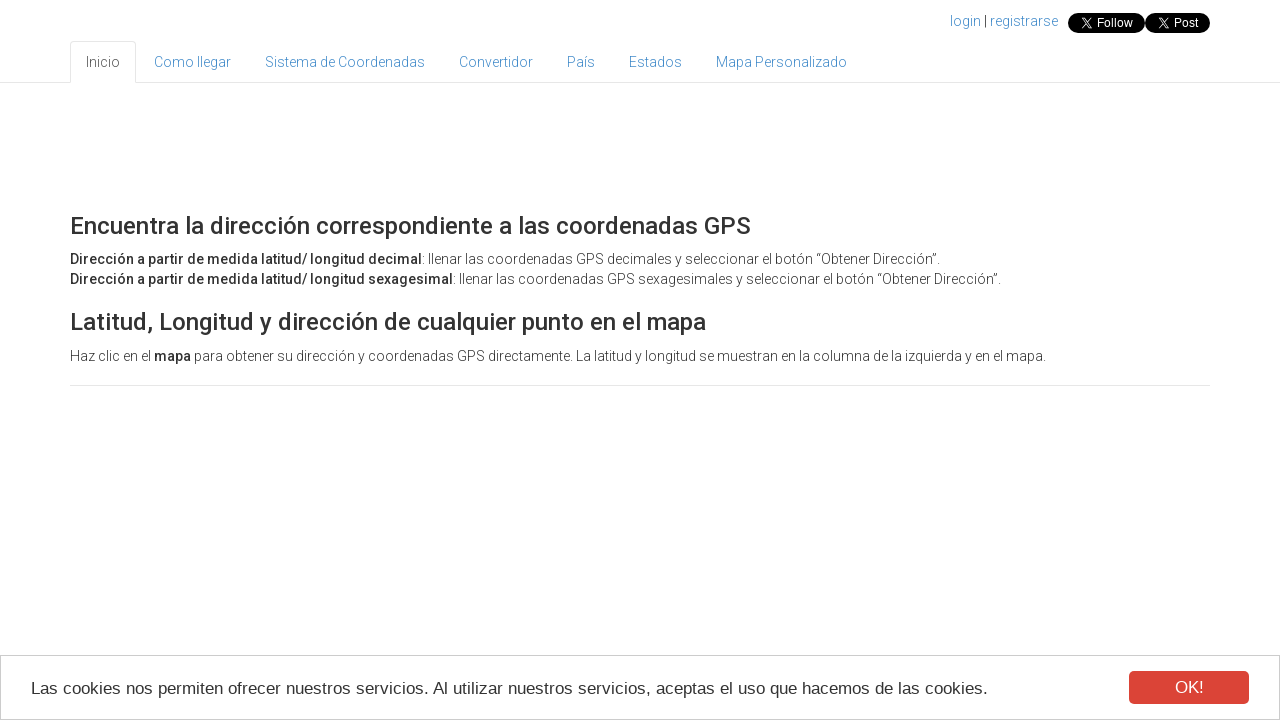

Pressed Enter to submit the form and search for coordinates on #address
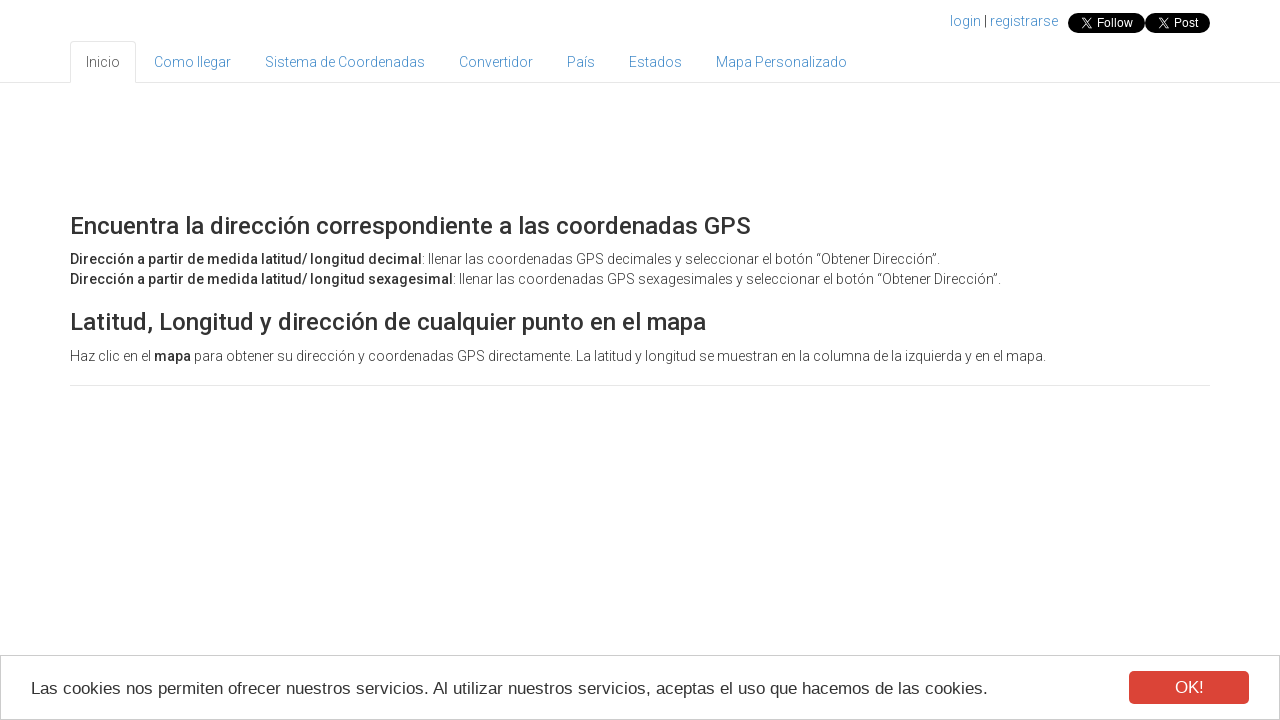

Results loaded and address field is present on page
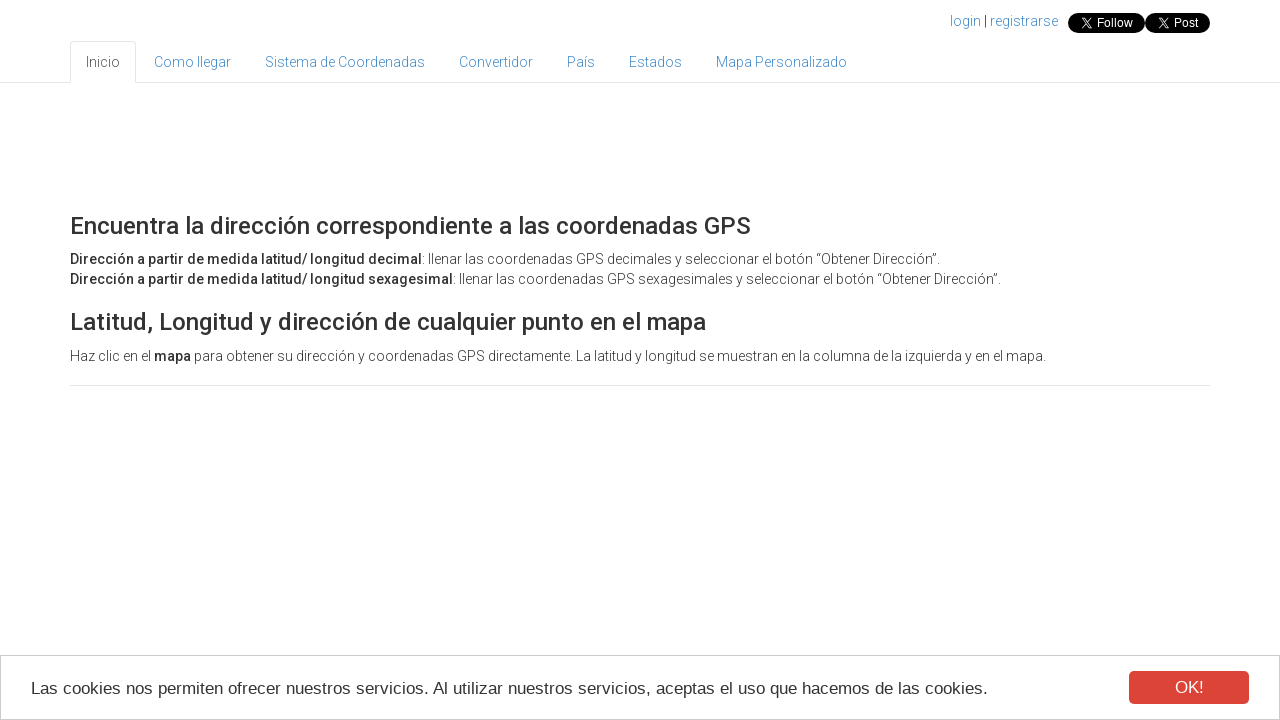

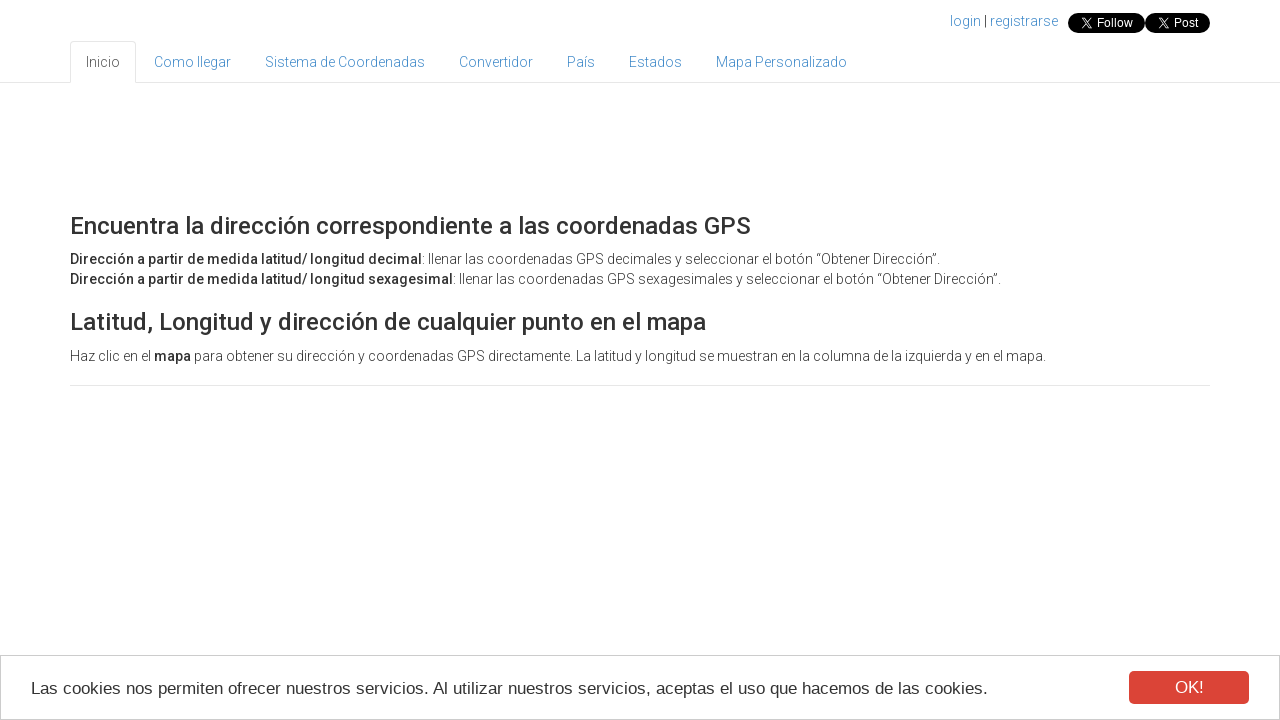